Tests that entered text is trimmed when editing a todo item

Starting URL: https://demo.playwright.dev/todomvc

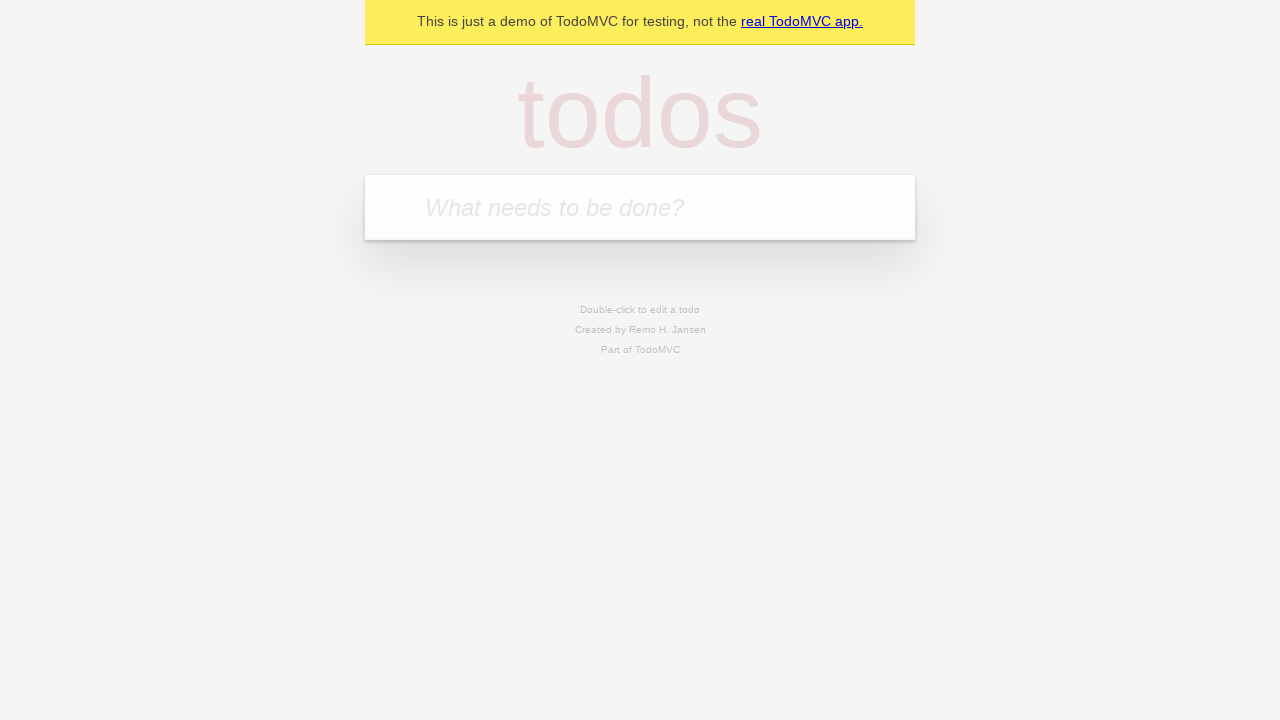

Navigated to TodoMVC demo page
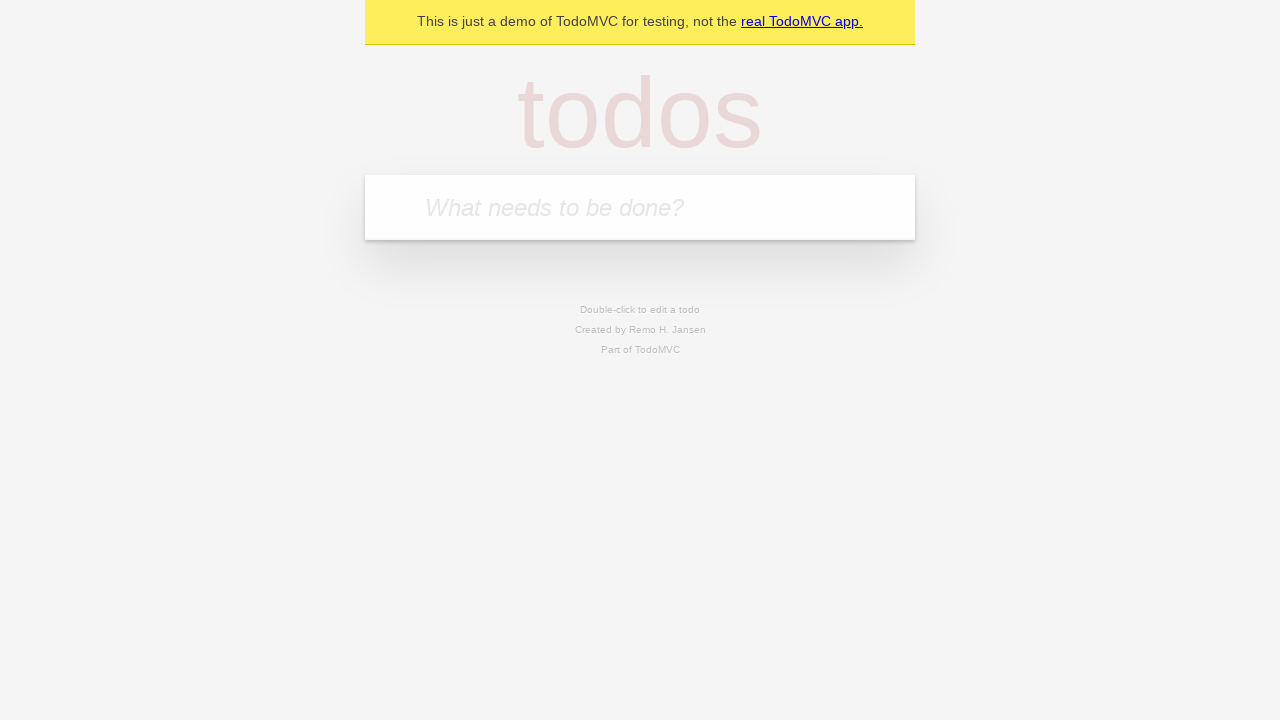

Located the new todo input field
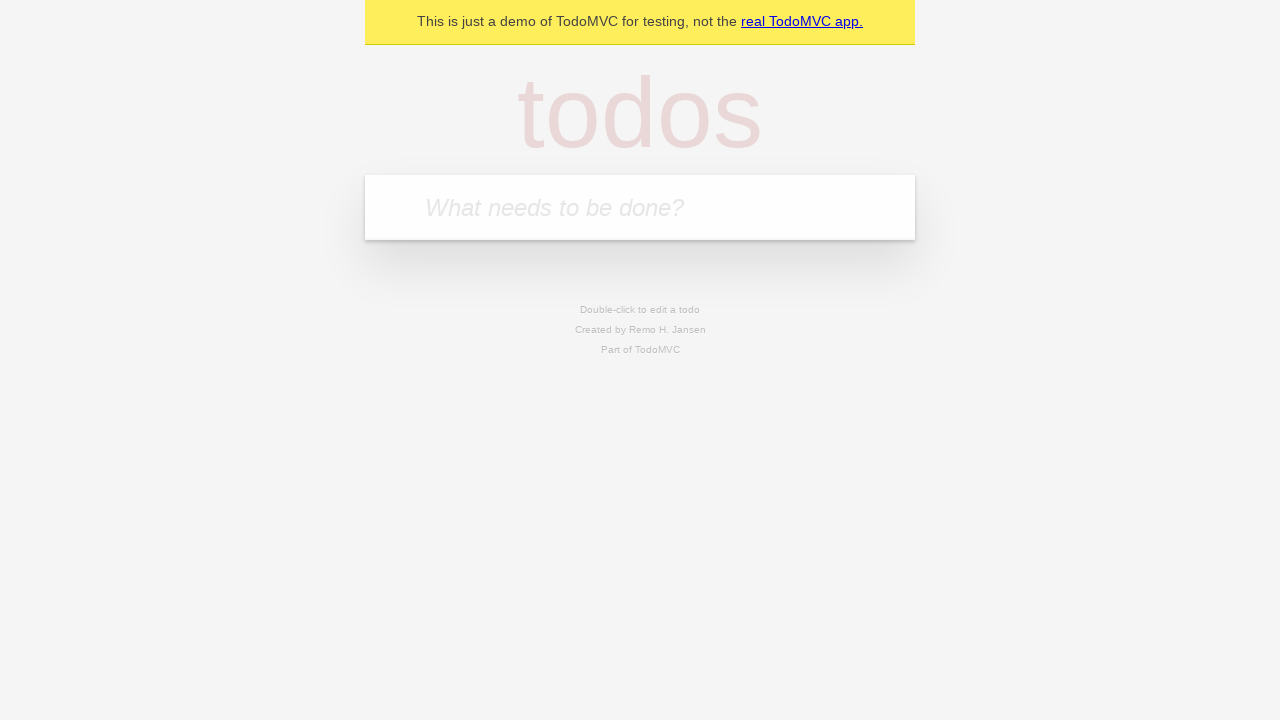

Filled new todo field with 'buy some cheese' on internal:attr=[placeholder="What needs to be done?"i]
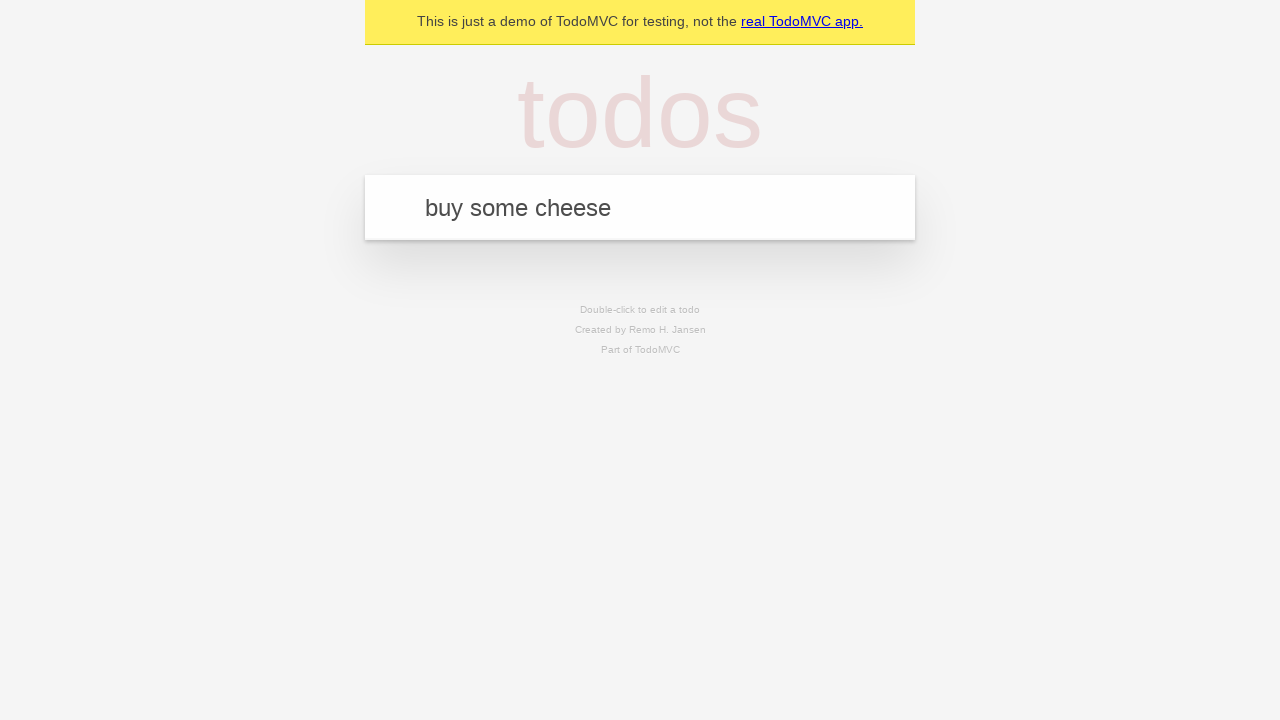

Pressed Enter to add todo 'buy some cheese' on internal:attr=[placeholder="What needs to be done?"i]
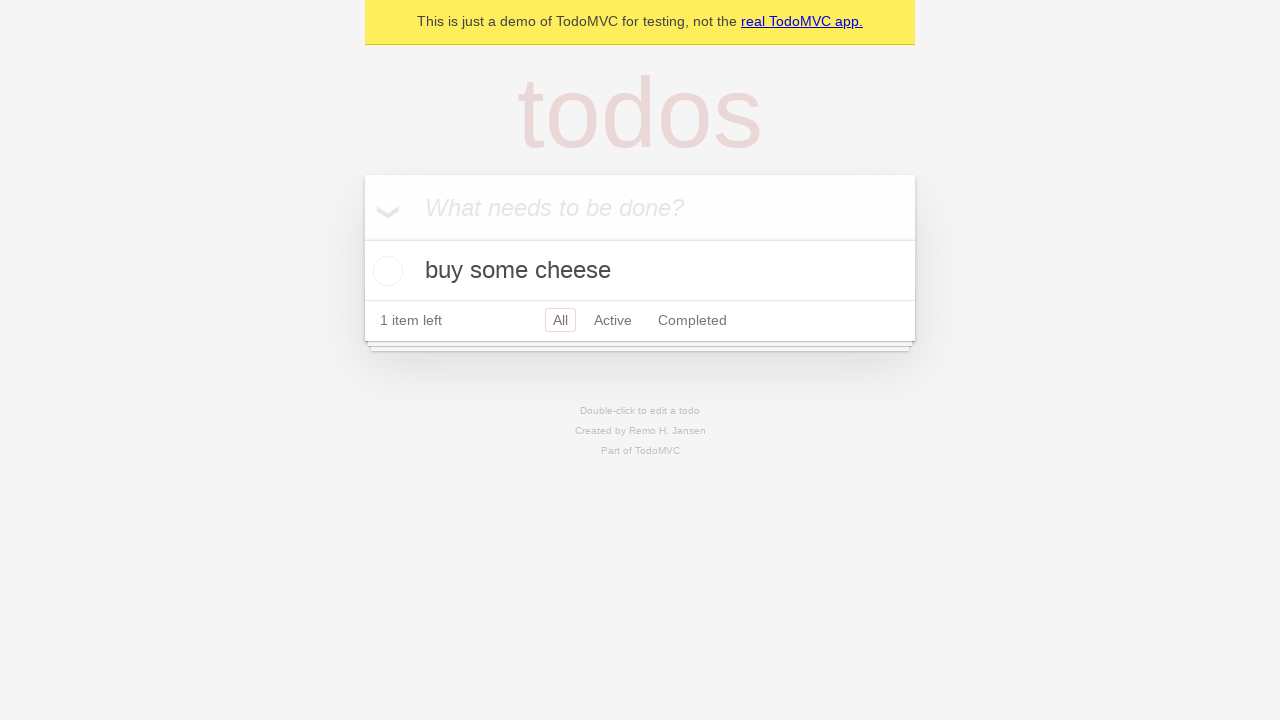

Filled new todo field with 'feed the cat' on internal:attr=[placeholder="What needs to be done?"i]
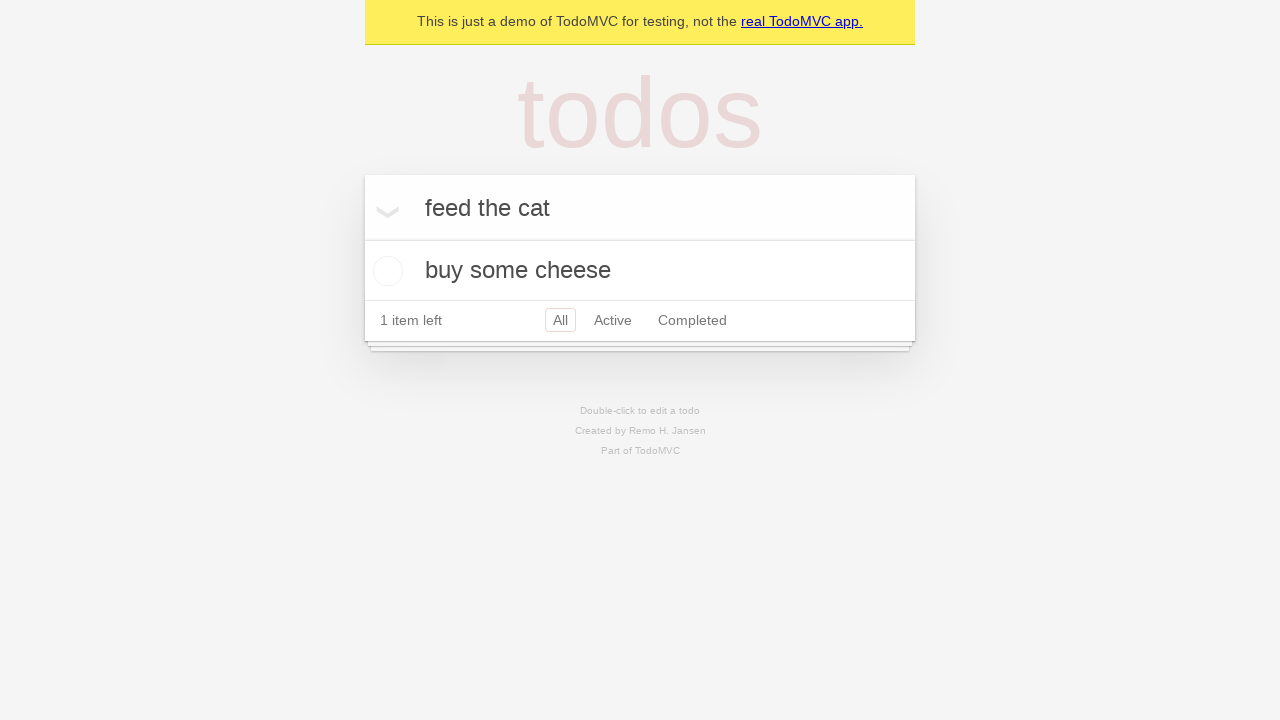

Pressed Enter to add todo 'feed the cat' on internal:attr=[placeholder="What needs to be done?"i]
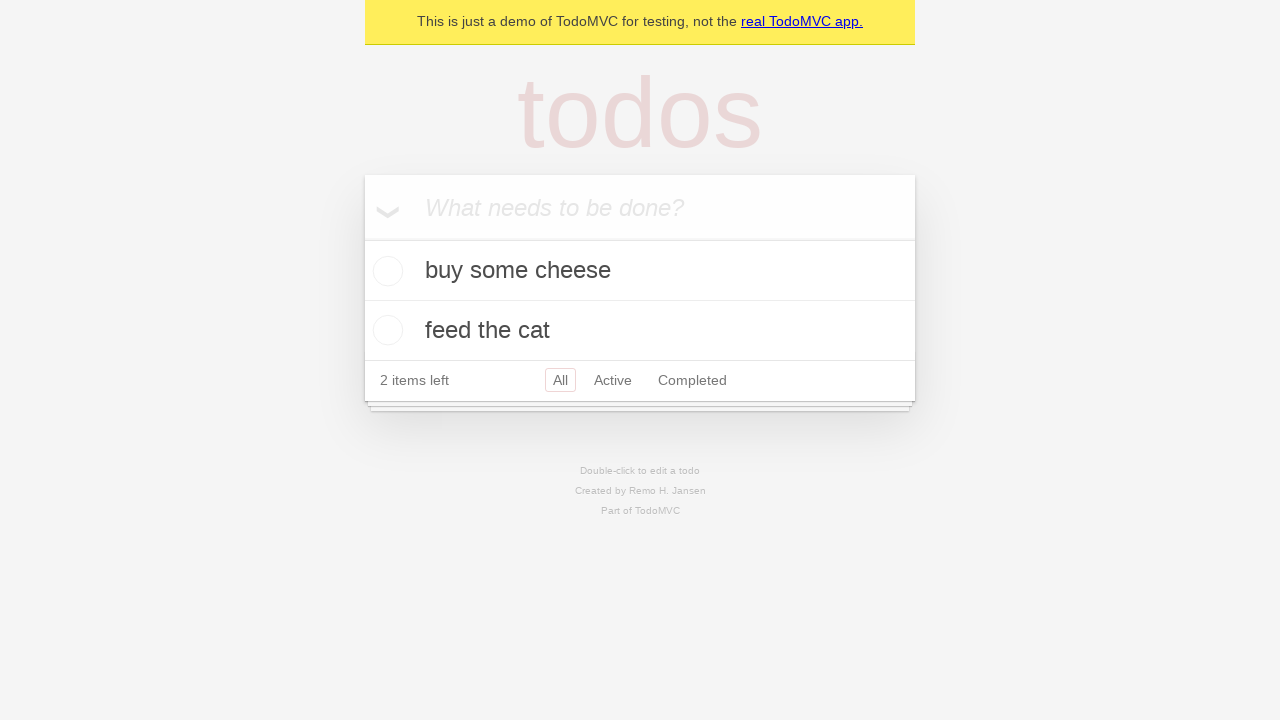

Filled new todo field with 'book a doctors appointment' on internal:attr=[placeholder="What needs to be done?"i]
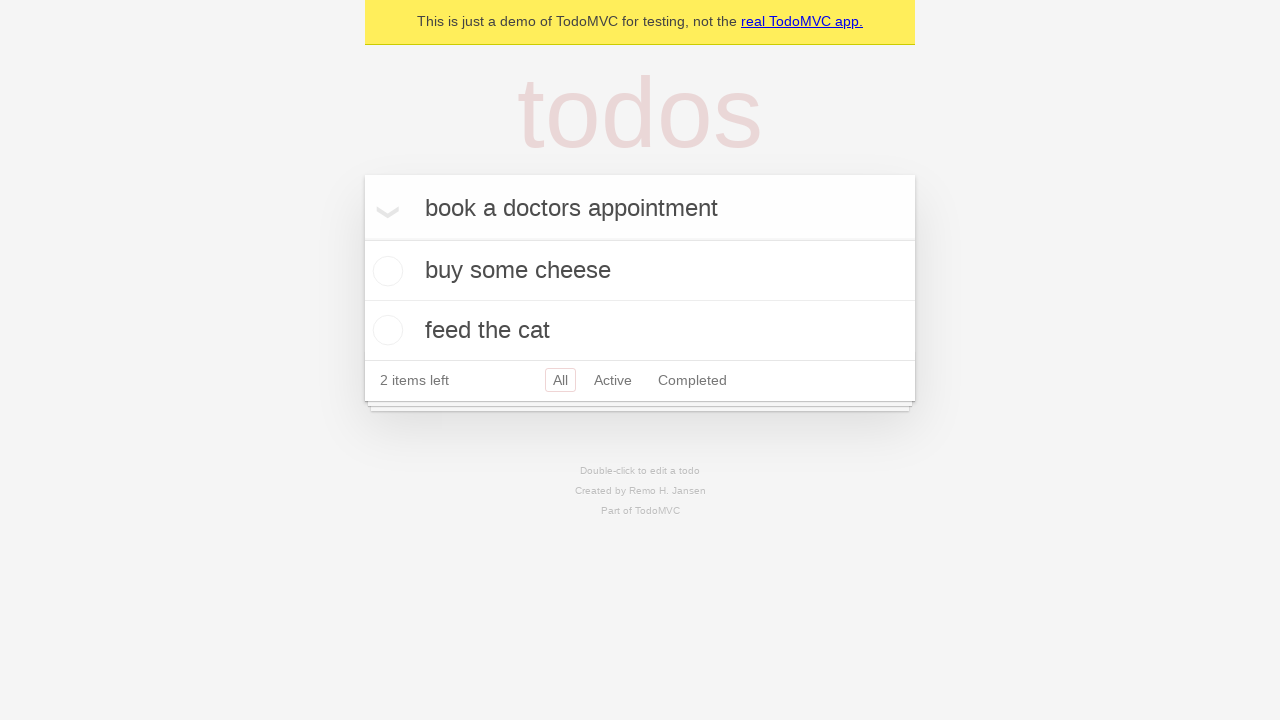

Pressed Enter to add todo 'book a doctors appointment' on internal:attr=[placeholder="What needs to be done?"i]
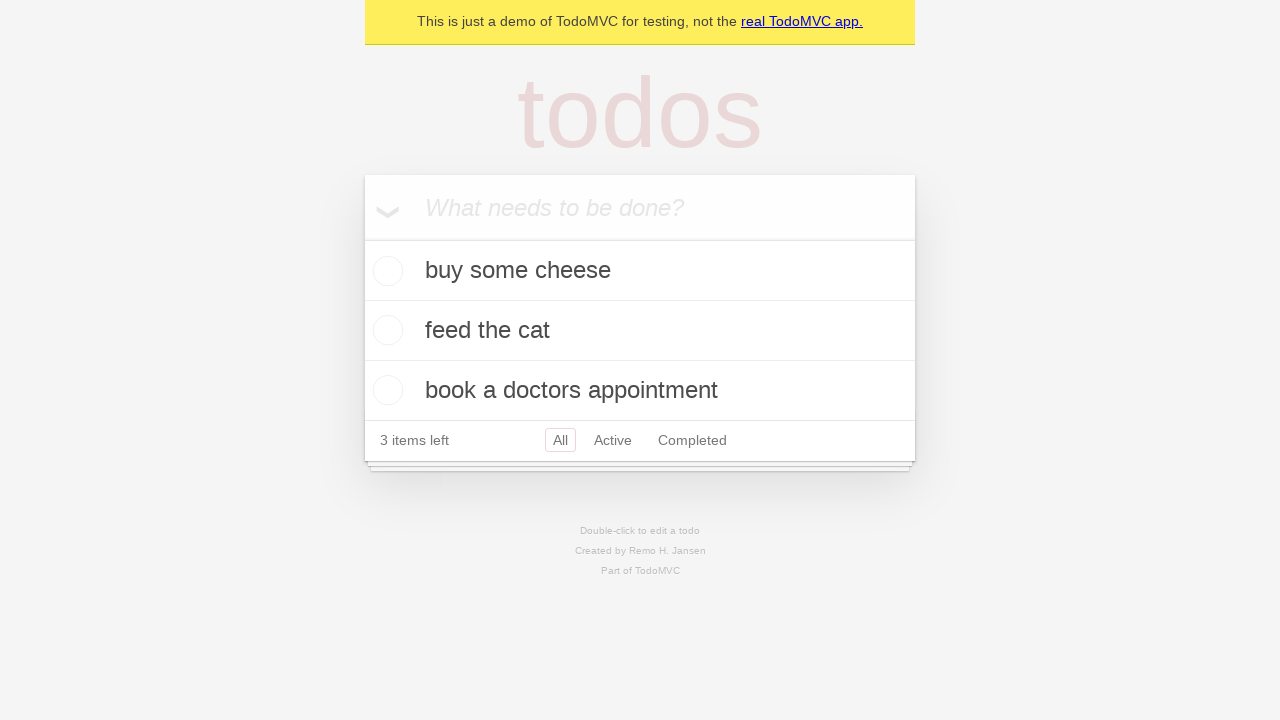

Located all todo items
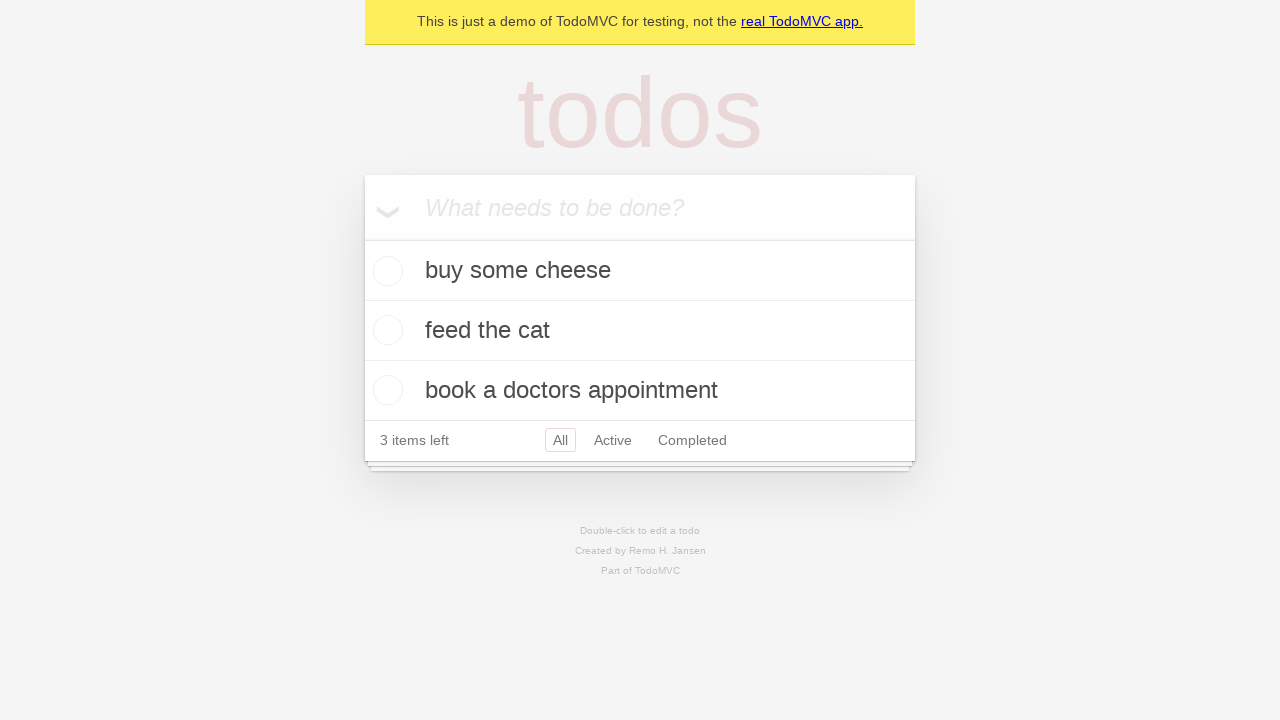

Double-clicked on the second todo item to enter edit mode at (640, 331) on internal:testid=[data-testid="todo-item"s] >> nth=1
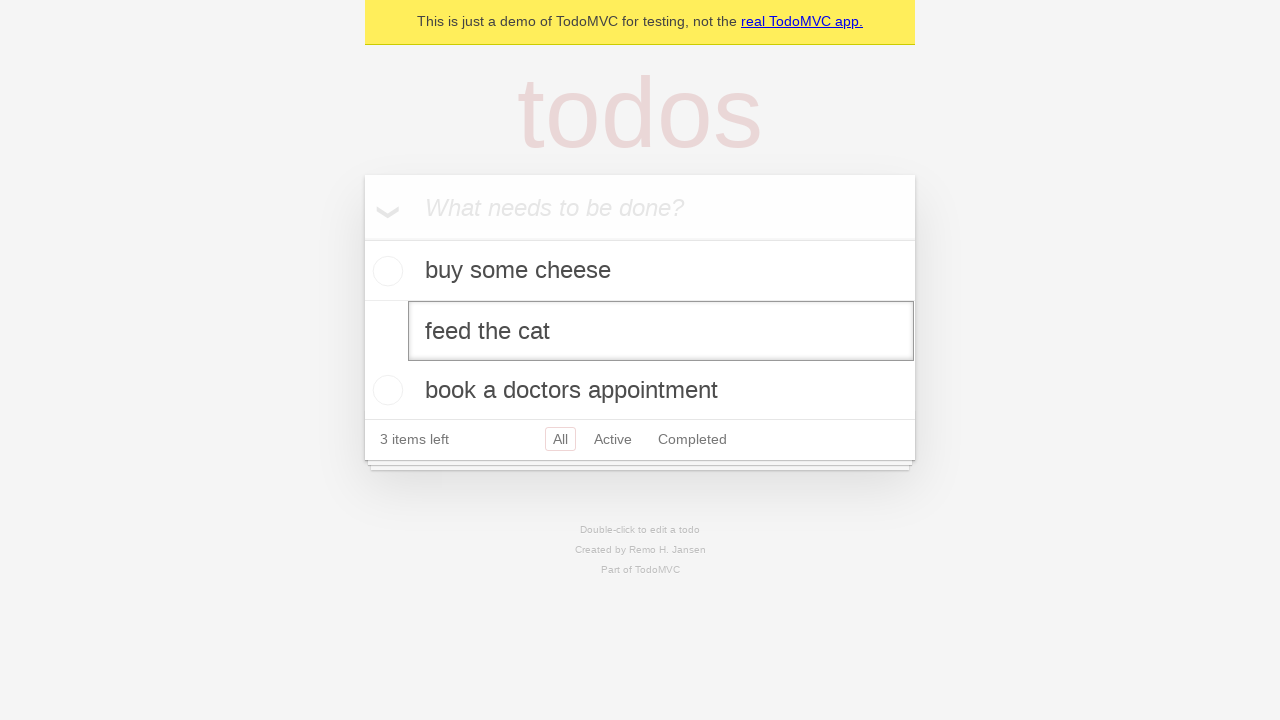

Filled edit field with text containing leading and trailing whitespace on internal:testid=[data-testid="todo-item"s] >> nth=1 >> internal:role=textbox[nam
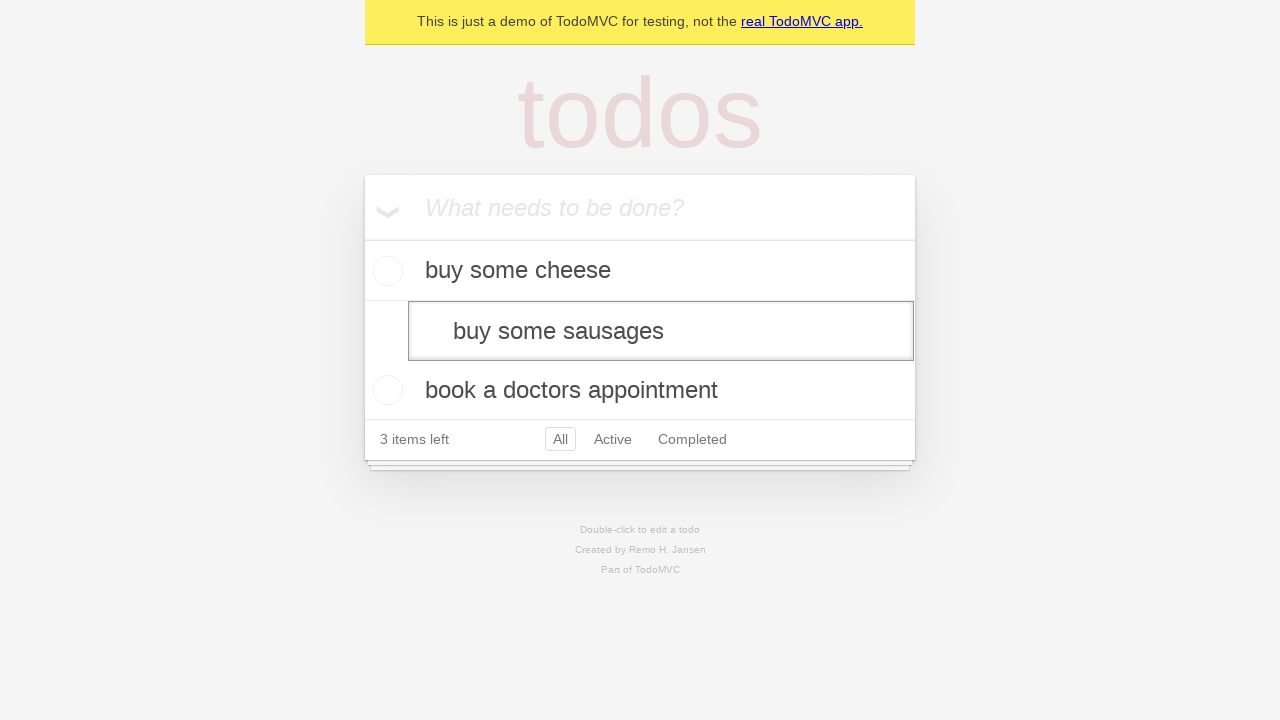

Pressed Enter to save edited todo, verifying whitespace is trimmed on internal:testid=[data-testid="todo-item"s] >> nth=1 >> internal:role=textbox[nam
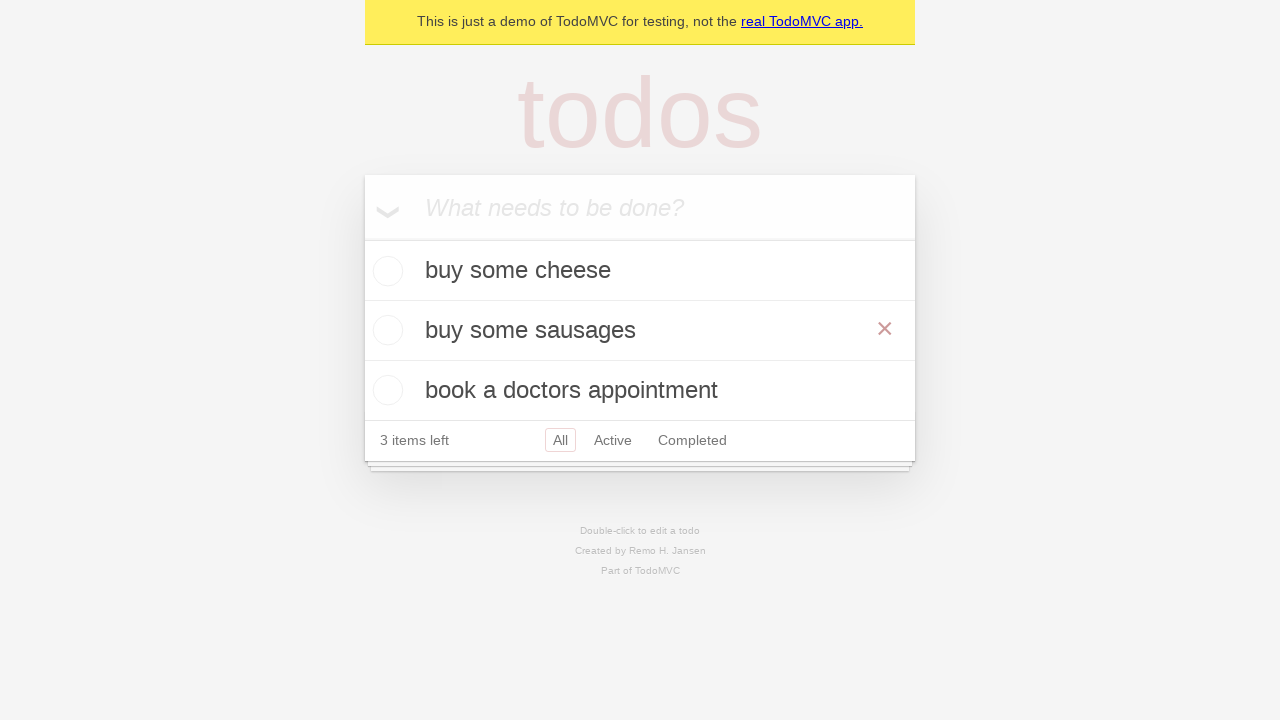

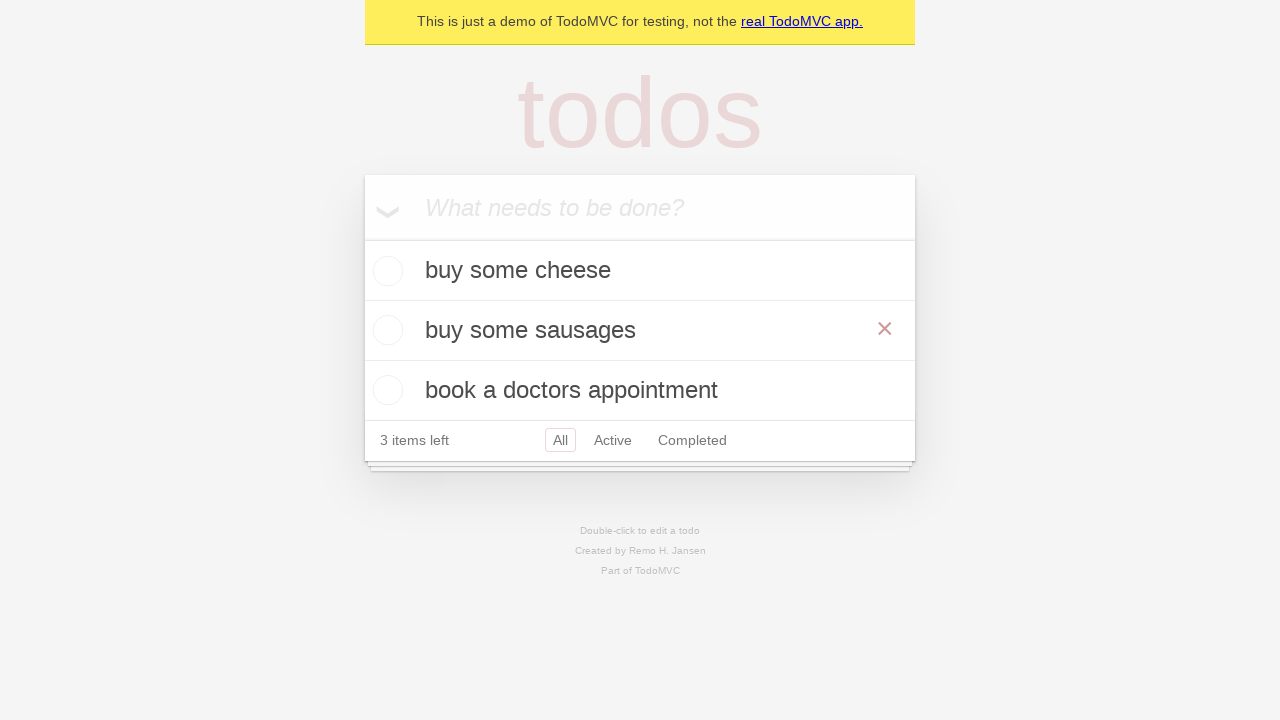